Tests infinite scroll functionality by scrolling down the page multiple times

Starting URL: https://the-internet.herokuapp.com/infinite_scroll

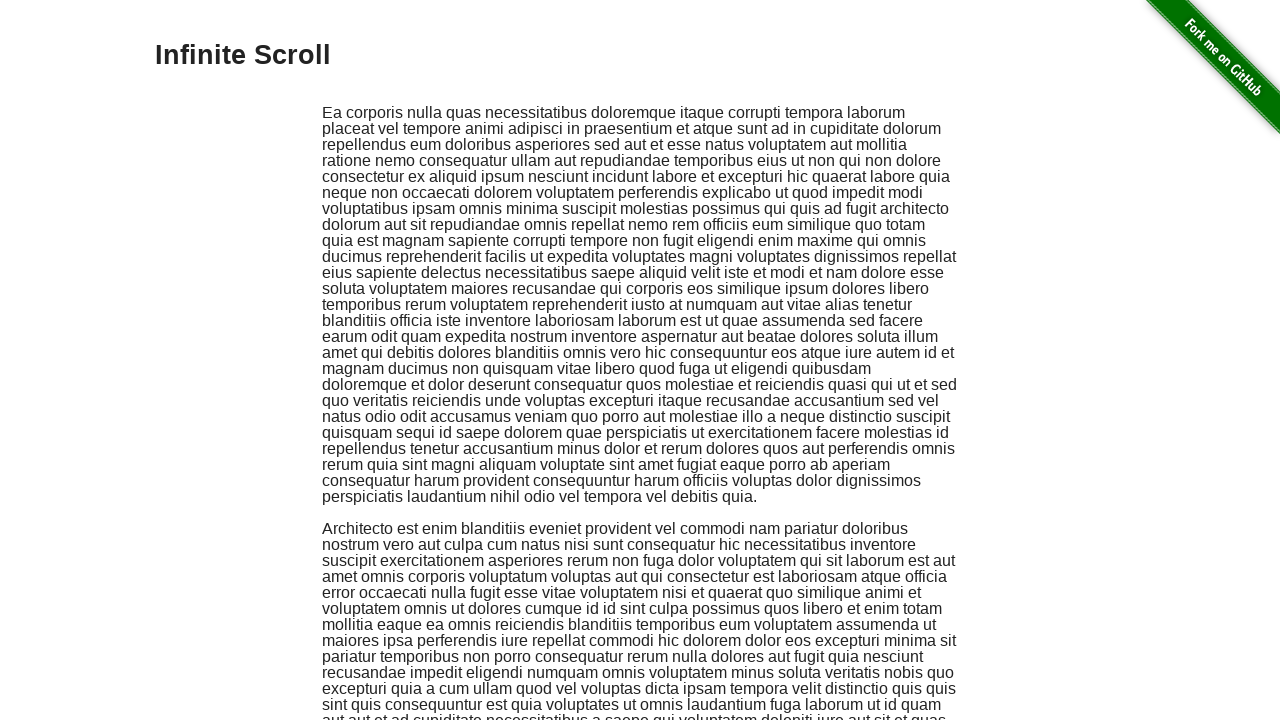

Initial infinite scroll content loaded
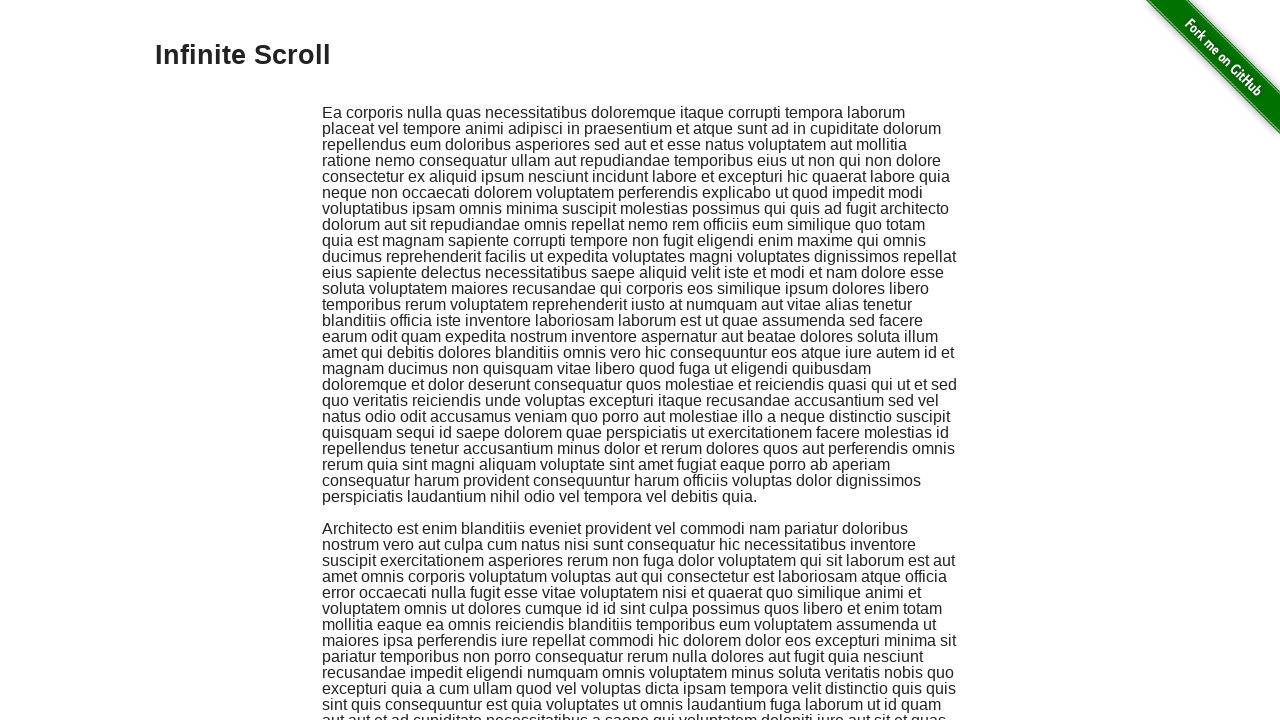

Scrolled to bottom of page
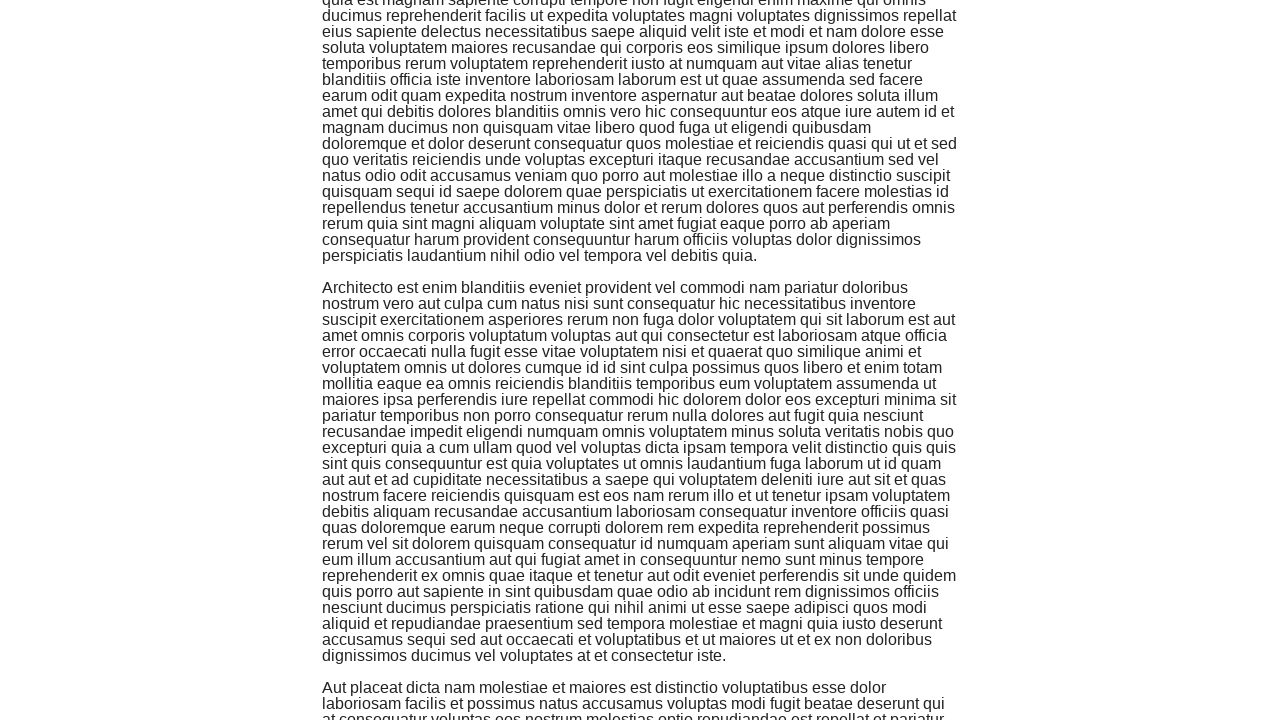

Waited for new content to load after scroll
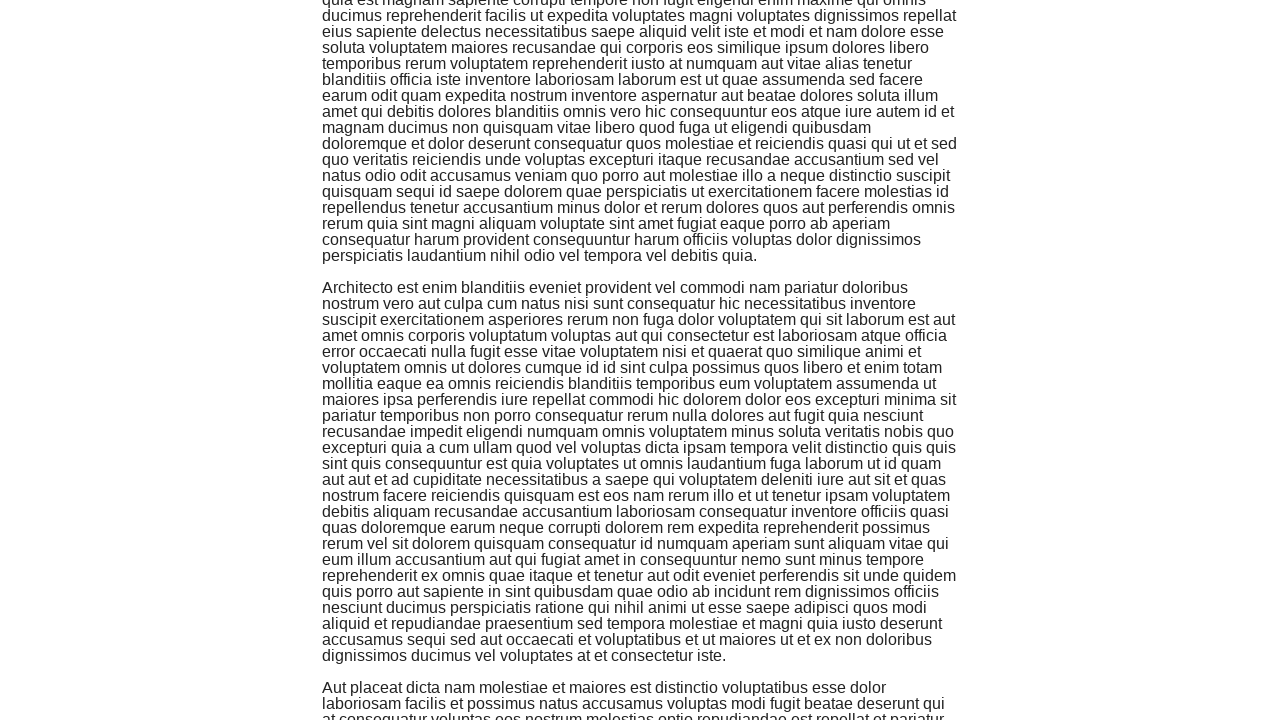

Scrolled to bottom of page
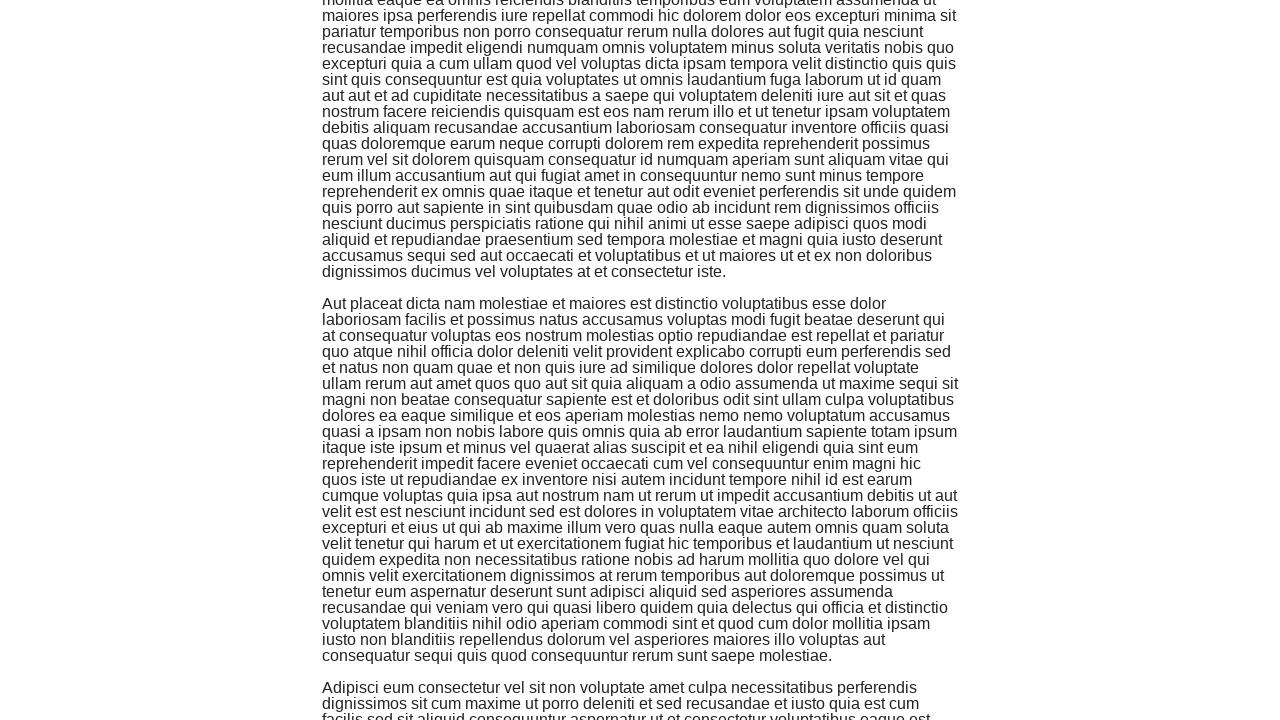

Waited for new content to load after scroll
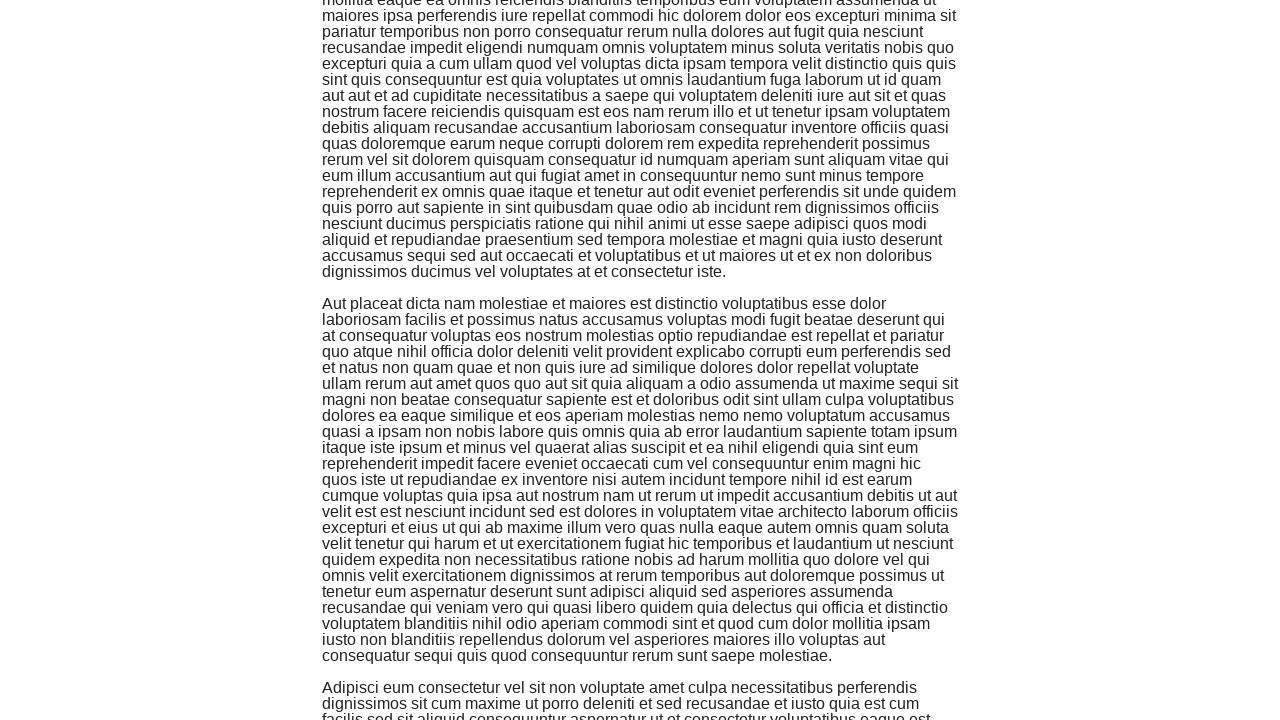

Scrolled to bottom of page
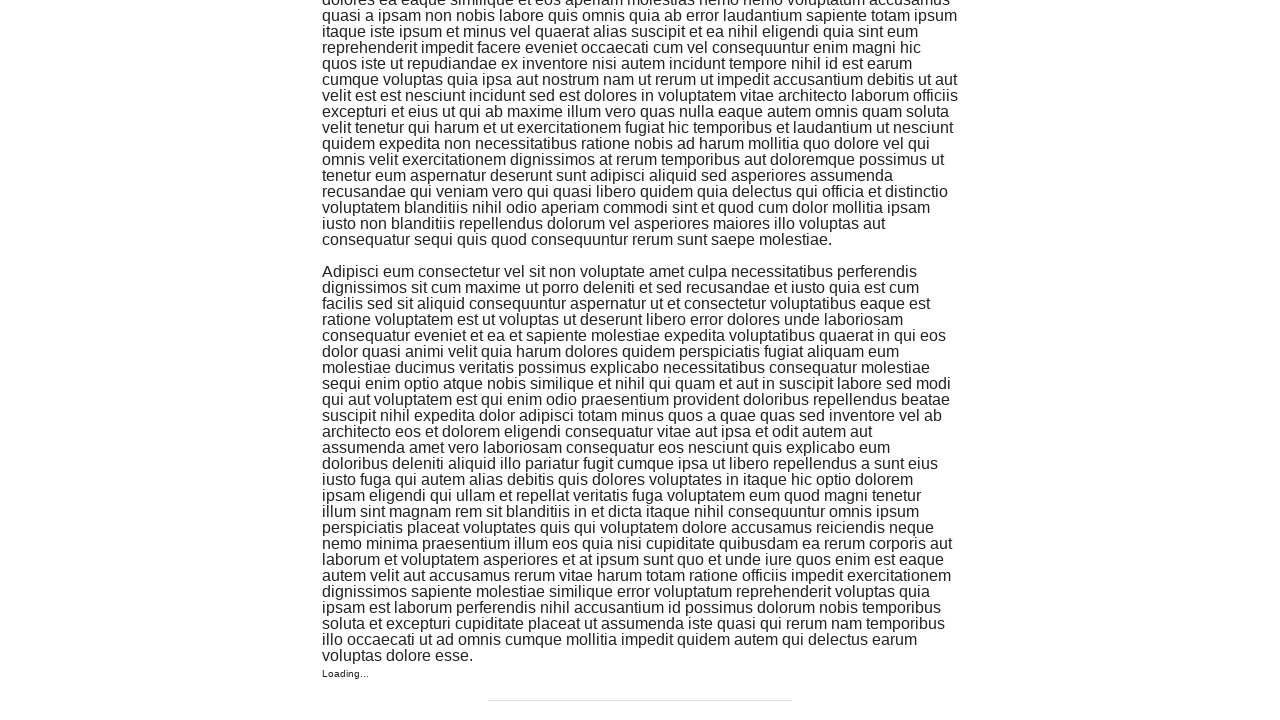

Waited for new content to load after scroll
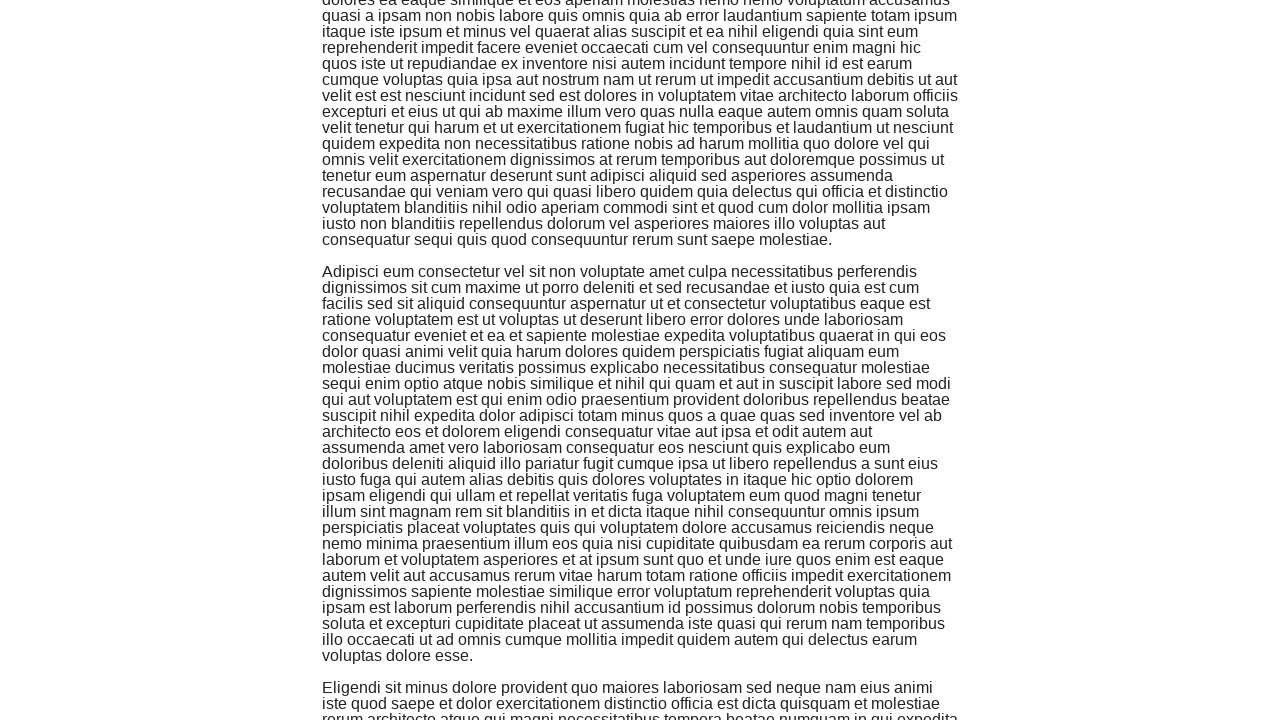

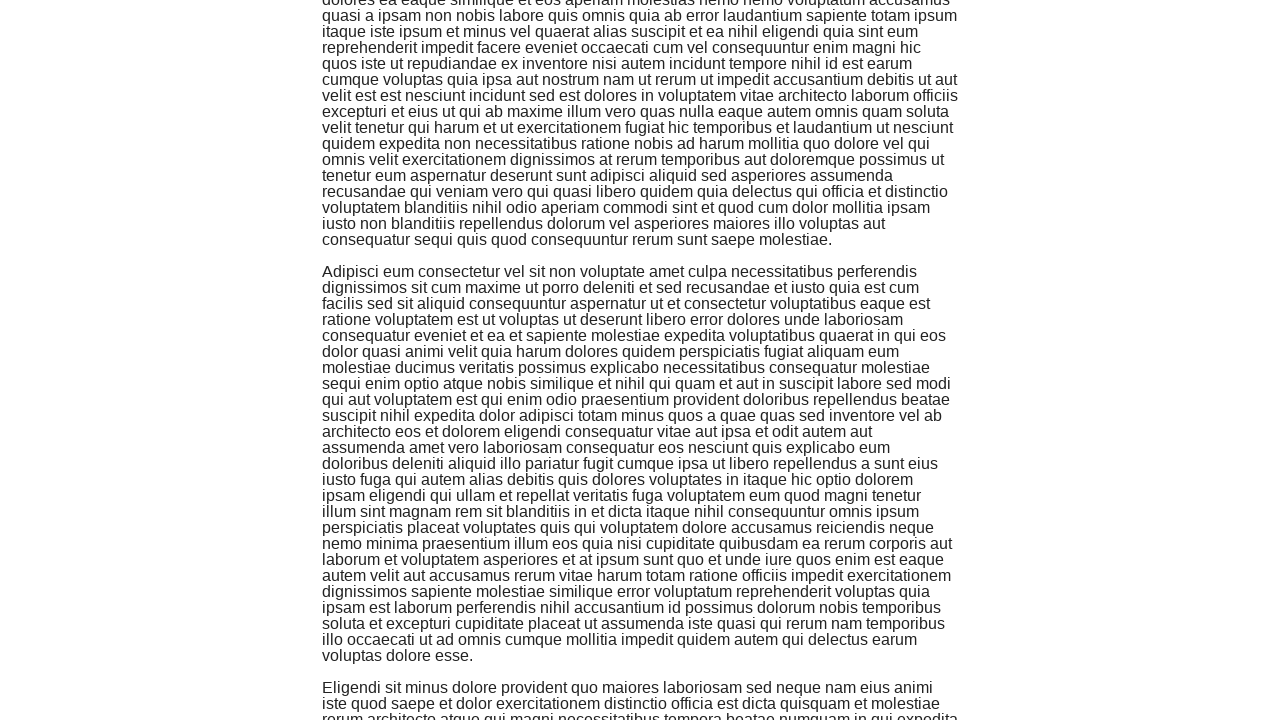